Tests jQuery UI selectable functionality by clicking and dragging to select multiple items from item 1 to item 7

Starting URL: https://jqueryui.com/selectable/

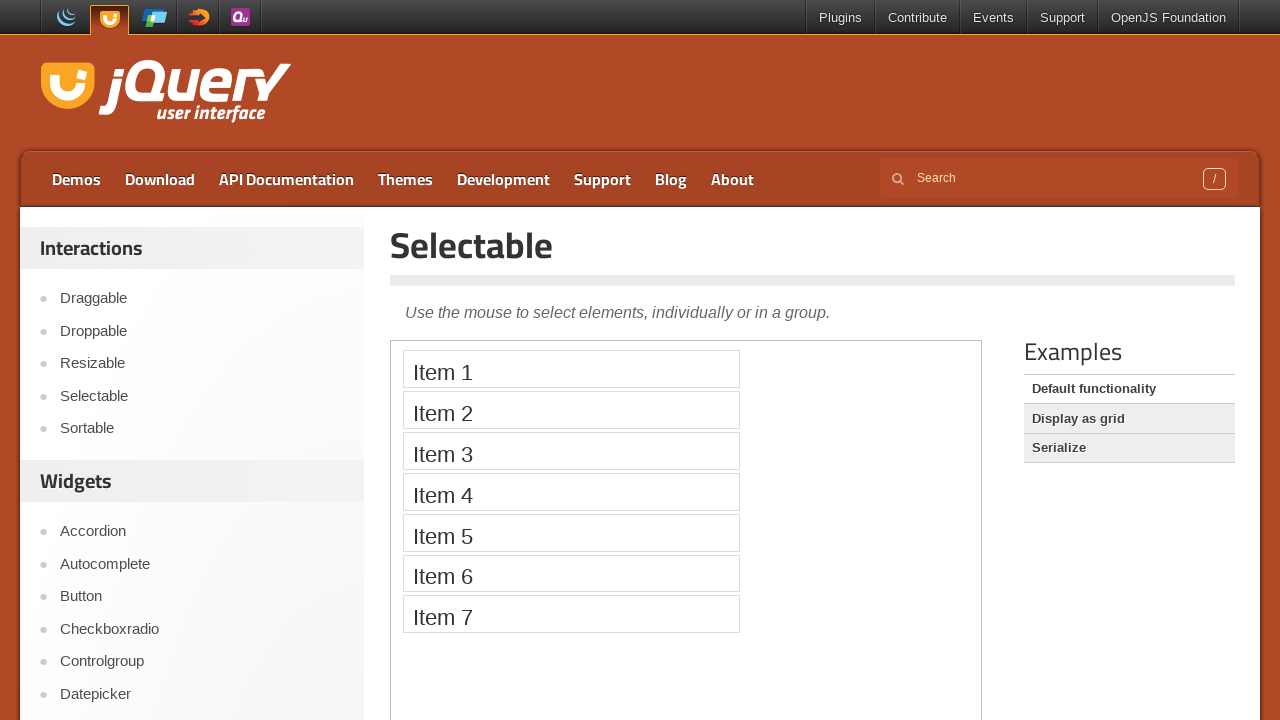

Located demo iframe
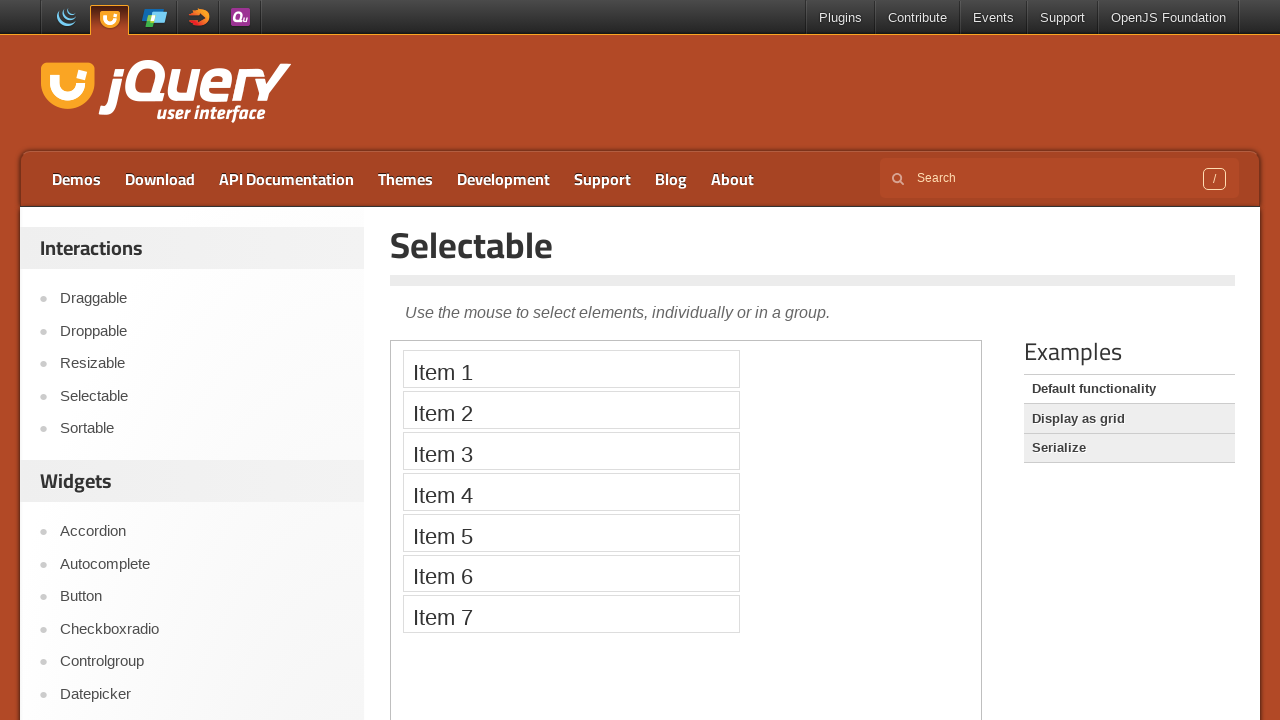

Located first selectable item (item 1)
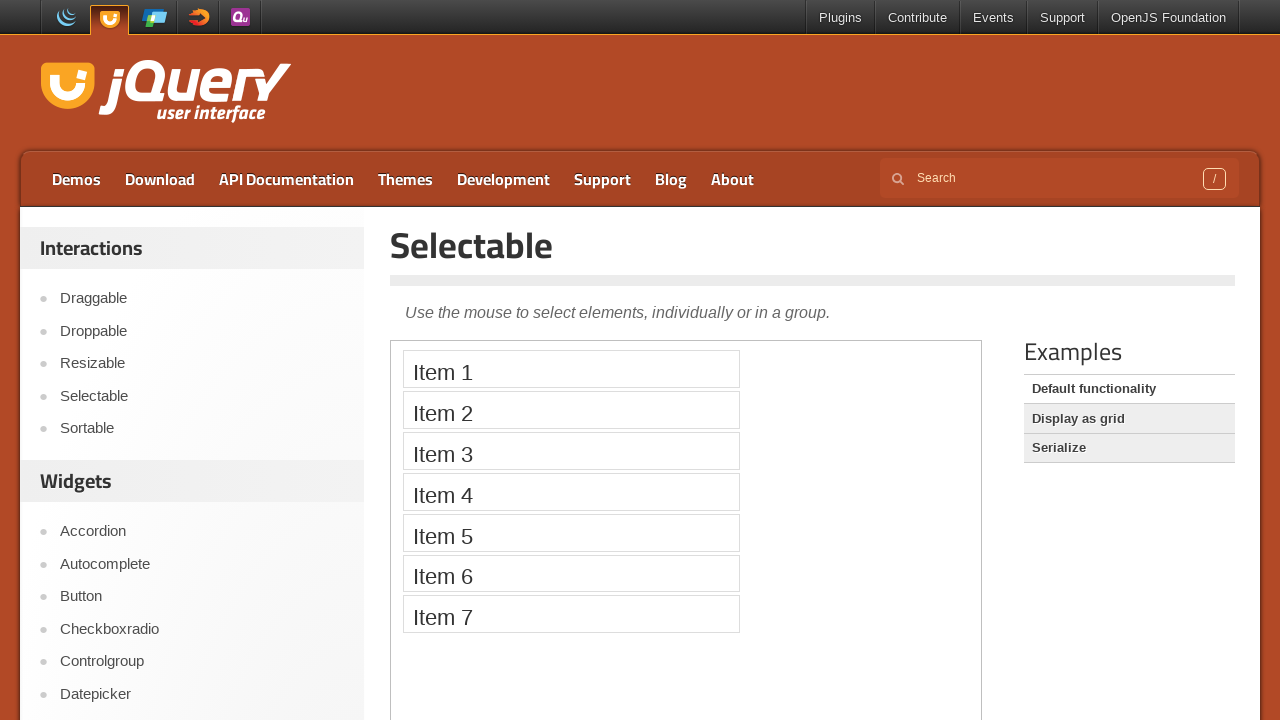

Located seventh selectable item (item 7)
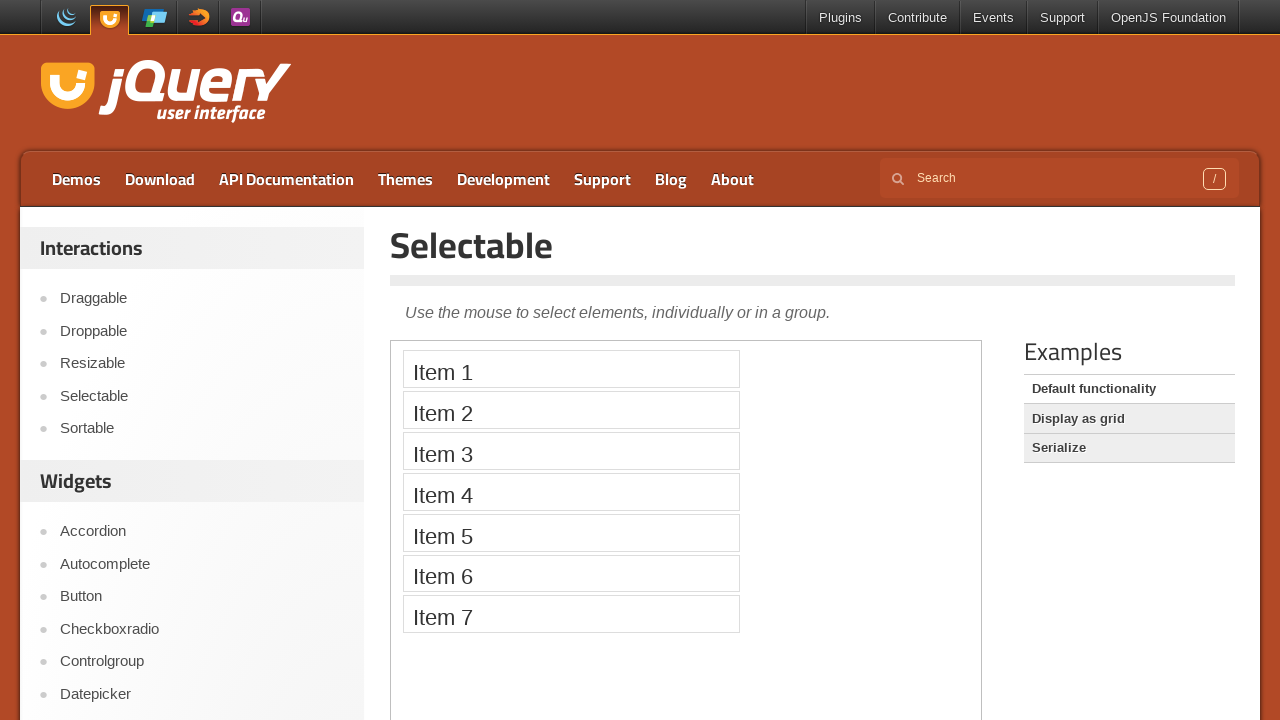

Hovered over item 1 to start selection at (571, 369) on iframe.demo-frame >> internal:control=enter-frame >> (//ol[@id='selectable']//li
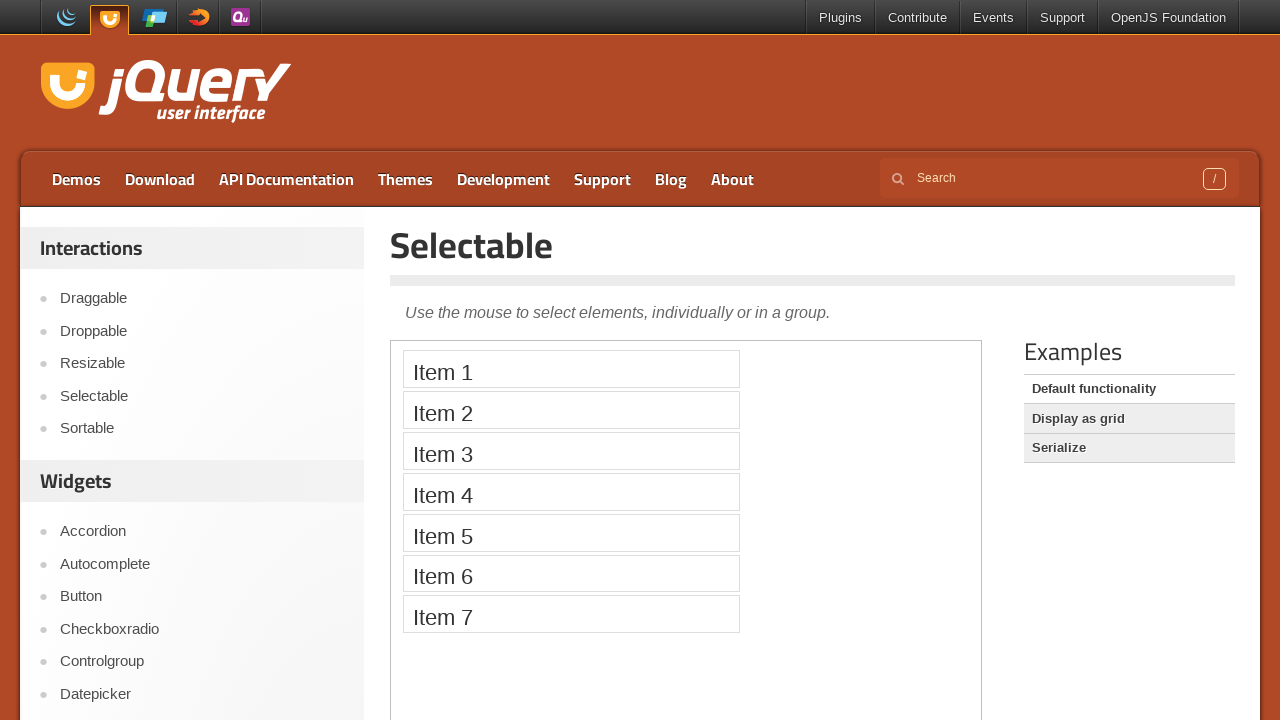

Pressed mouse button down on item 1 at (571, 369)
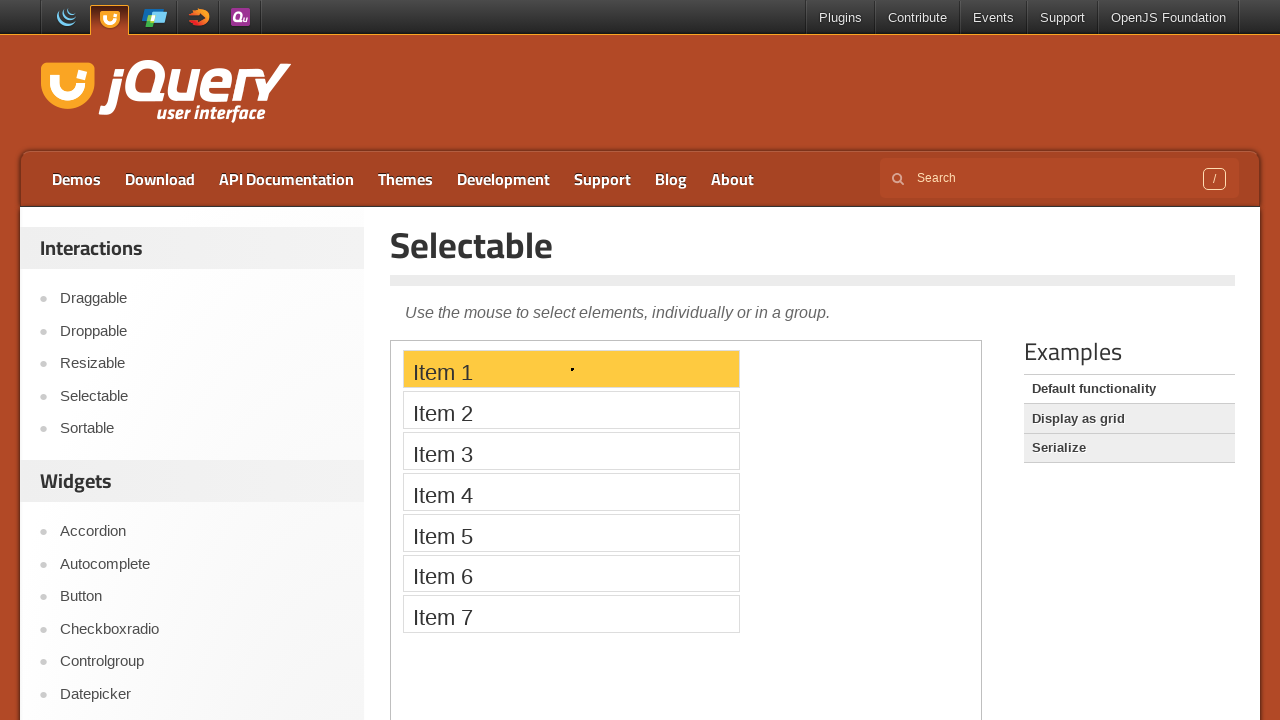

Dragged to item 7 while holding mouse button at (571, 614) on iframe.demo-frame >> internal:control=enter-frame >> (//ol[@id='selectable']//li
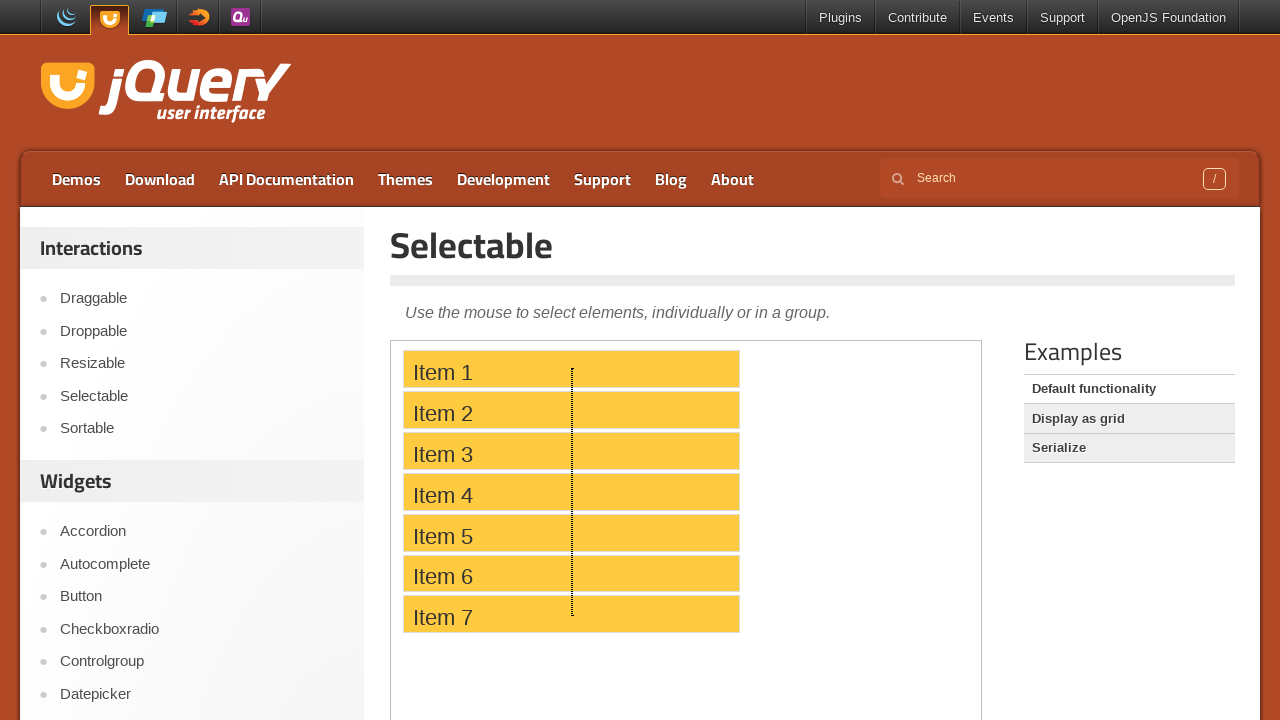

Released mouse button to complete selection of items 1-7 at (571, 614)
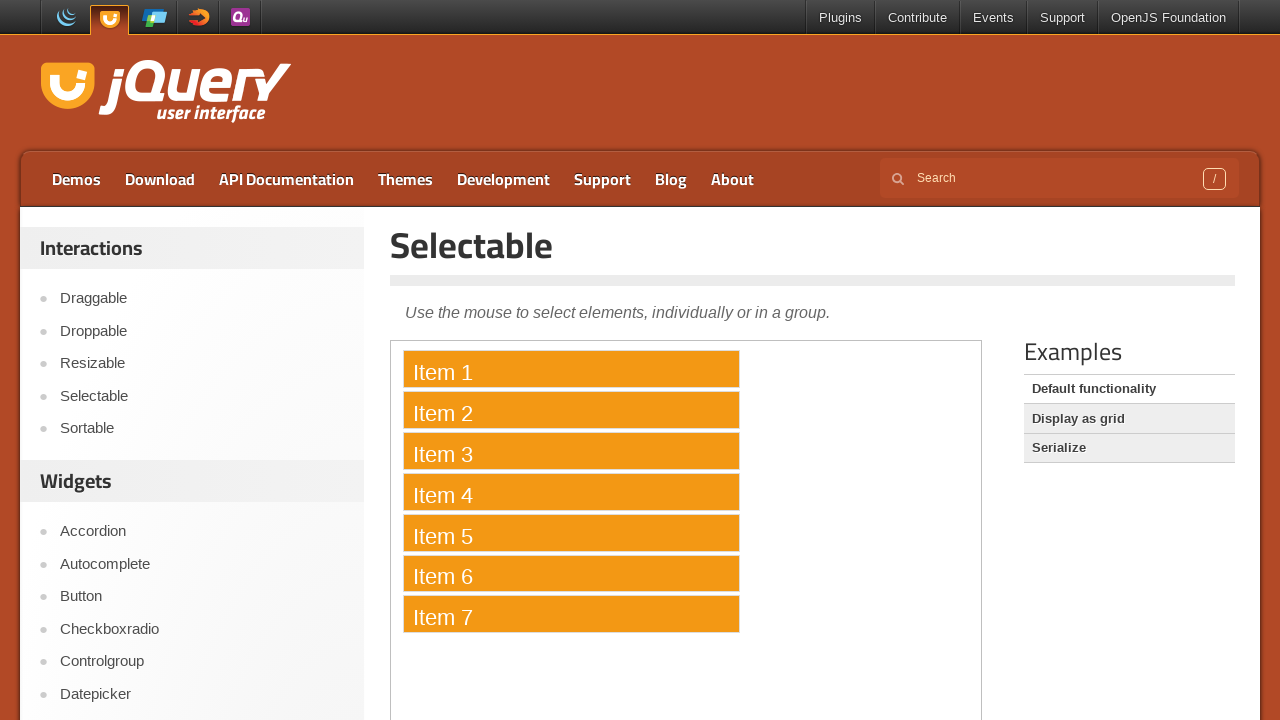

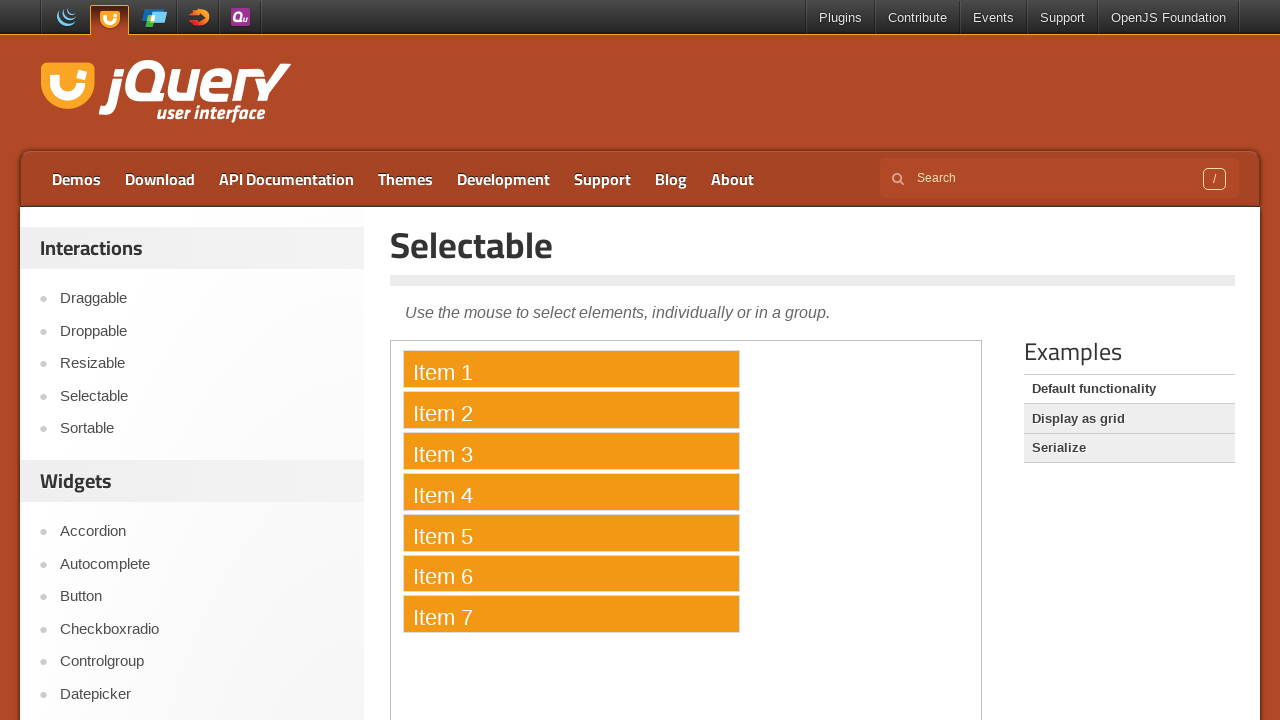